Tests double-click functionality on W3Schools example page by double-clicking a button and verifying the resulting text appears

Starting URL: https://www.w3schools.com/tags/tryit.asp?filename=tryhtml5_ev_ondblclick

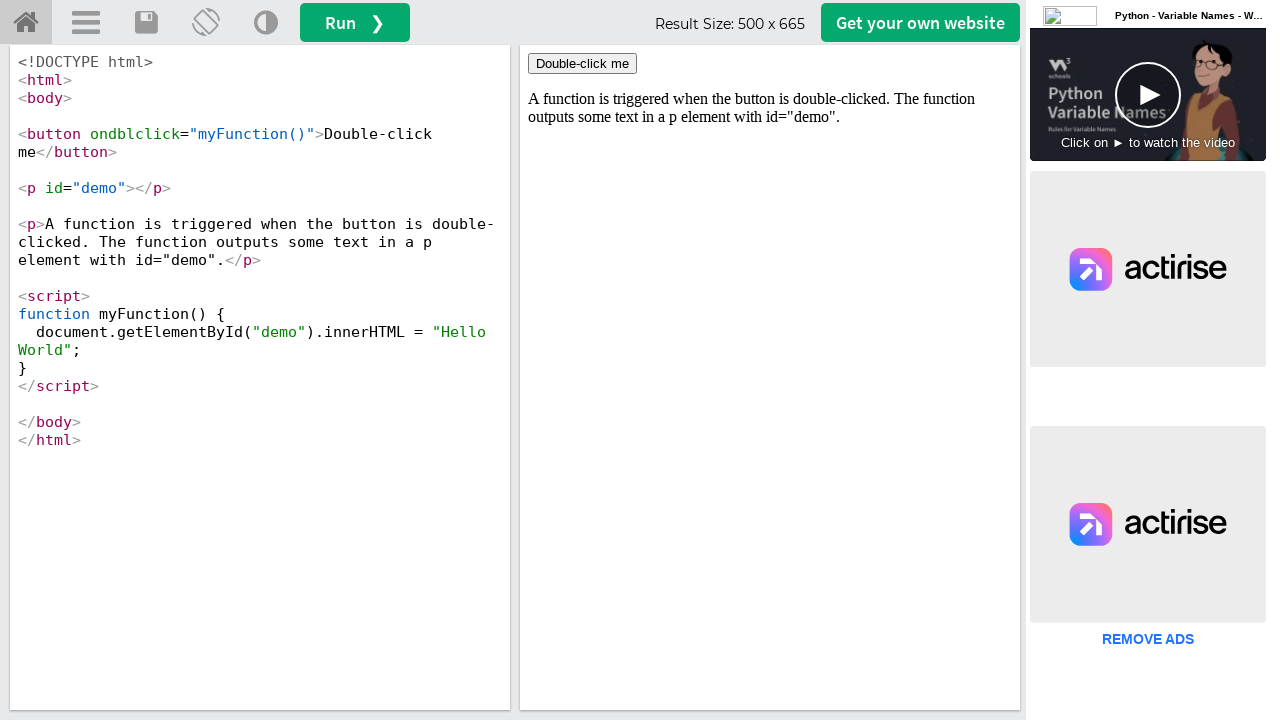

Located iframe containing the W3Schools example
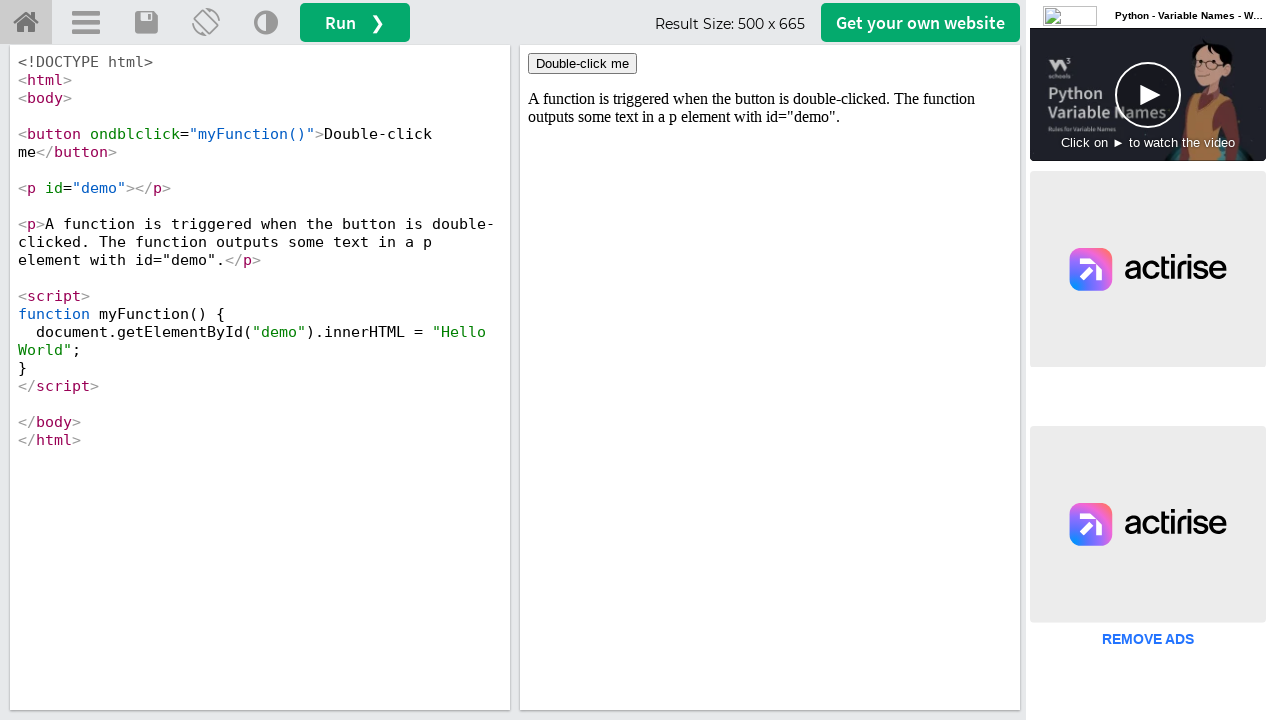

Double-clicked the 'Double-click me' button at (582, 64) on iframe[id='iframeResult'] >> internal:control=enter-frame >> xpath=//button[text
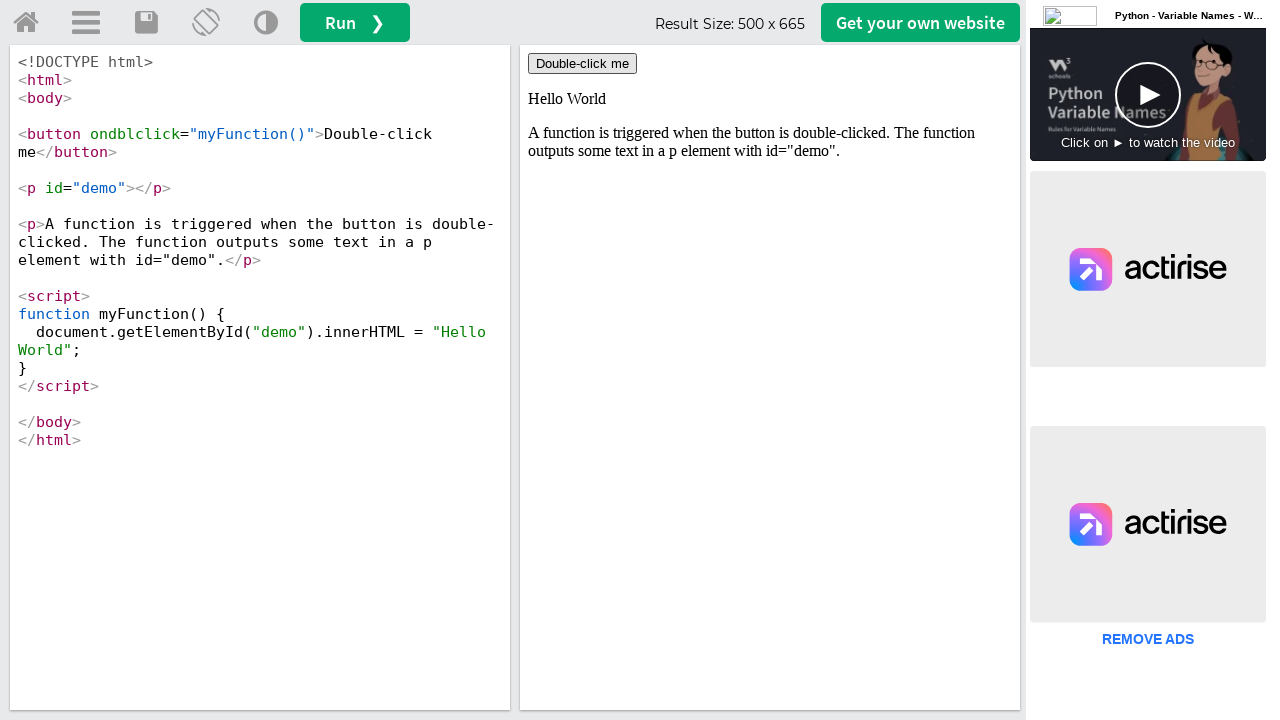

Verified 'Hello World' text is visible after double-click
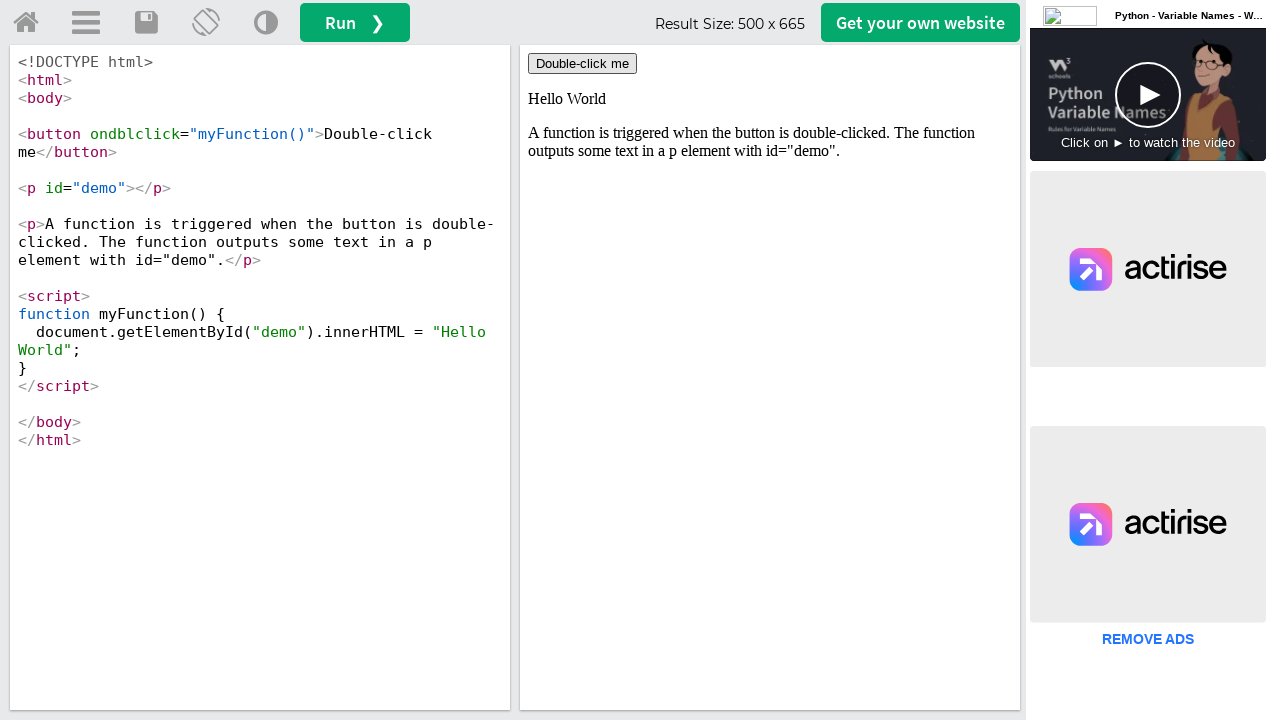

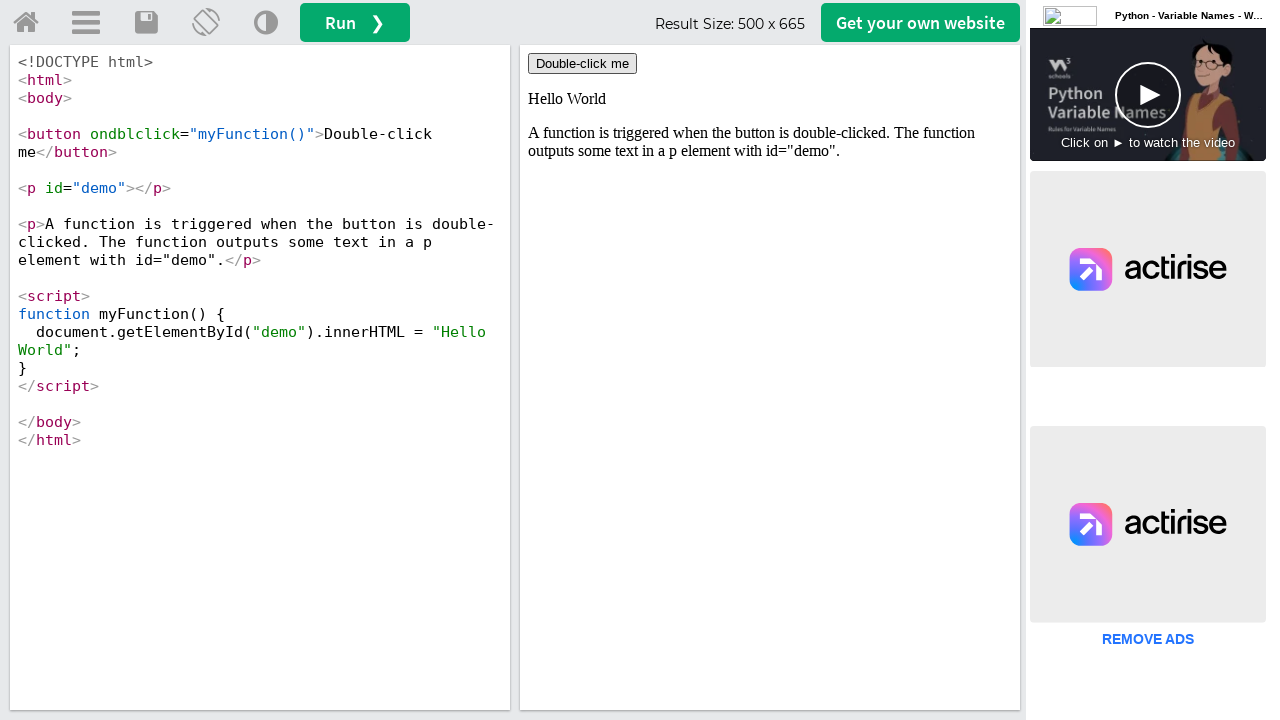